Tests that clicking Clear completed removes completed items from the list

Starting URL: https://demo.playwright.dev/todomvc

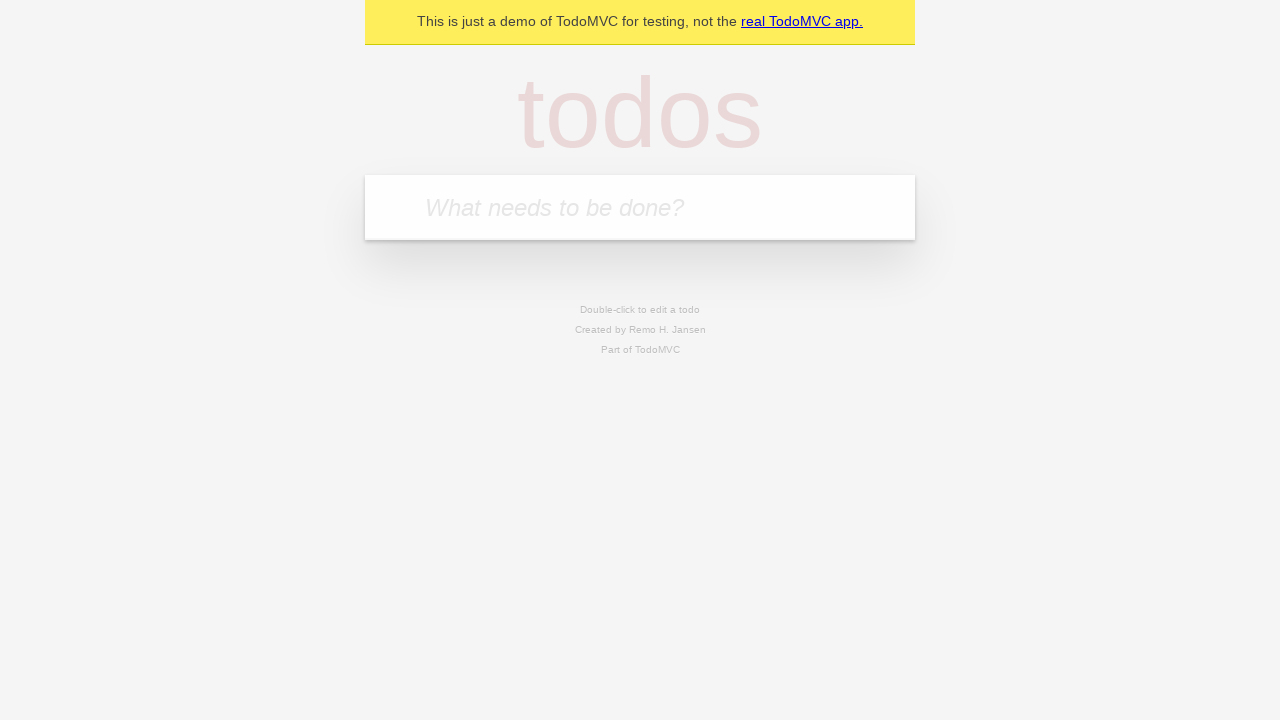

Filled todo input with 'buy some cheese' on internal:attr=[placeholder="What needs to be done?"i]
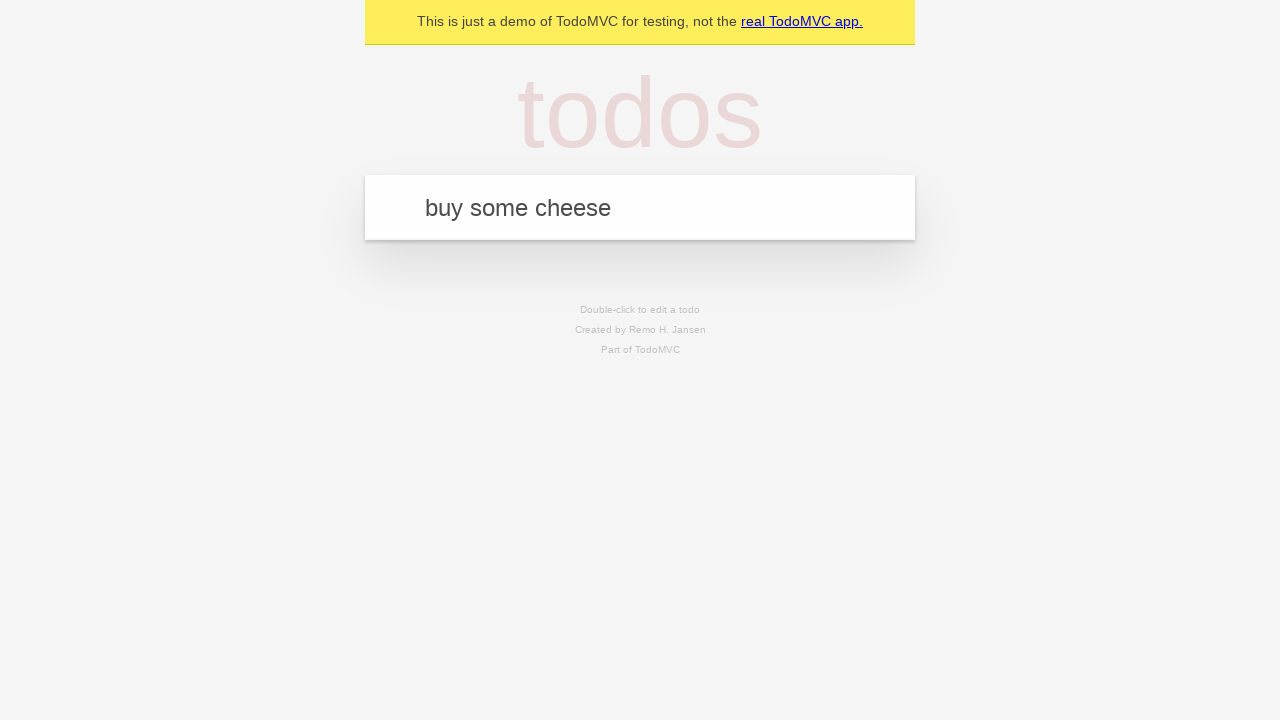

Pressed Enter to create first todo item on internal:attr=[placeholder="What needs to be done?"i]
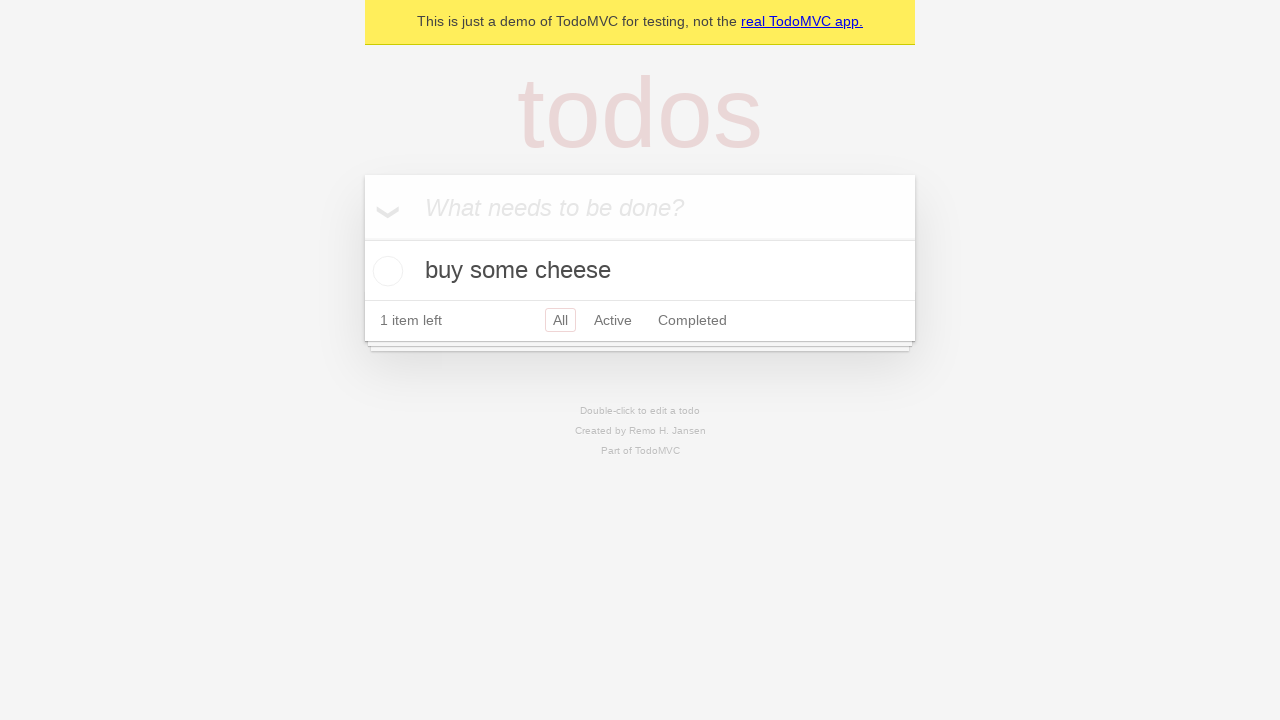

Filled todo input with 'feed the cat' on internal:attr=[placeholder="What needs to be done?"i]
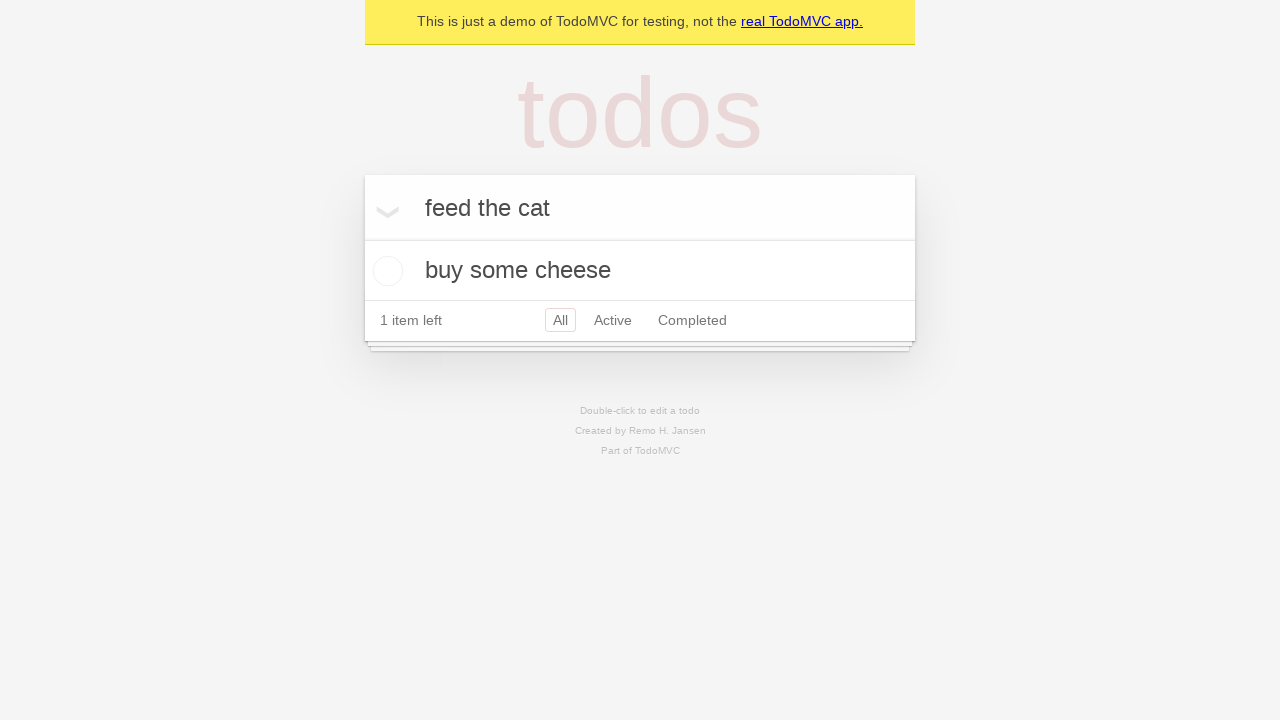

Pressed Enter to create second todo item on internal:attr=[placeholder="What needs to be done?"i]
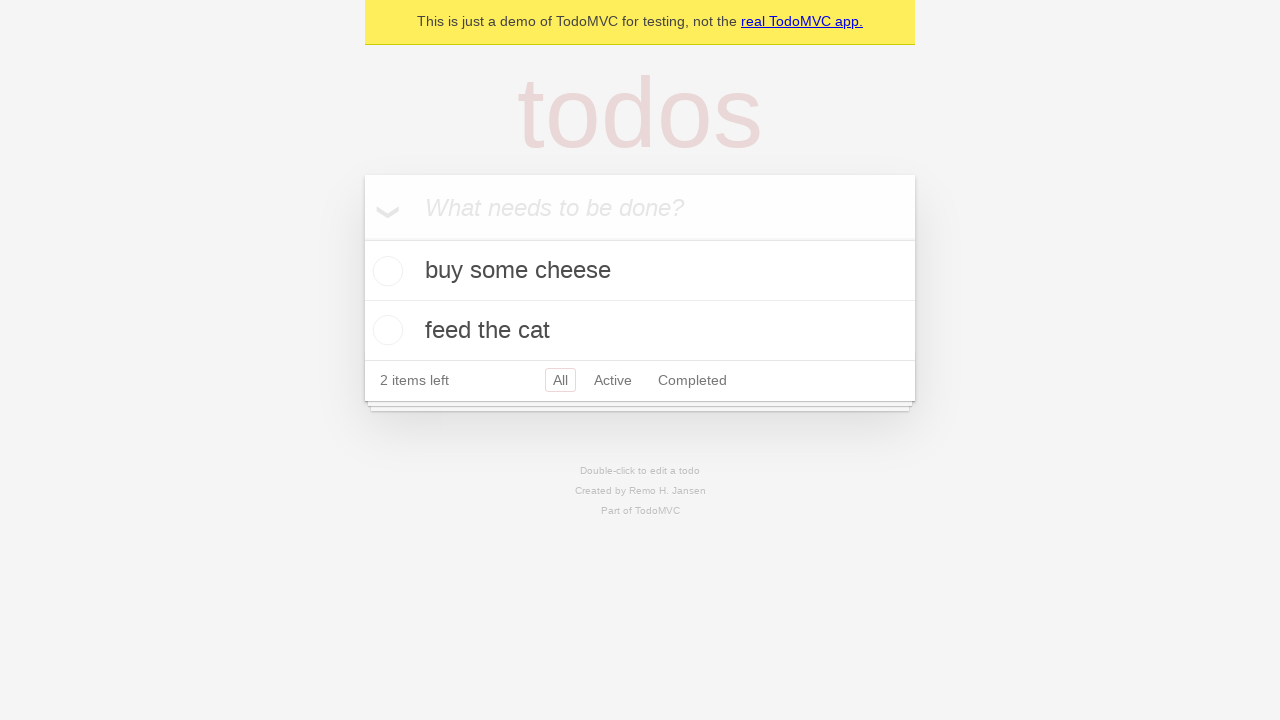

Filled todo input with 'book a doctors appointment' on internal:attr=[placeholder="What needs to be done?"i]
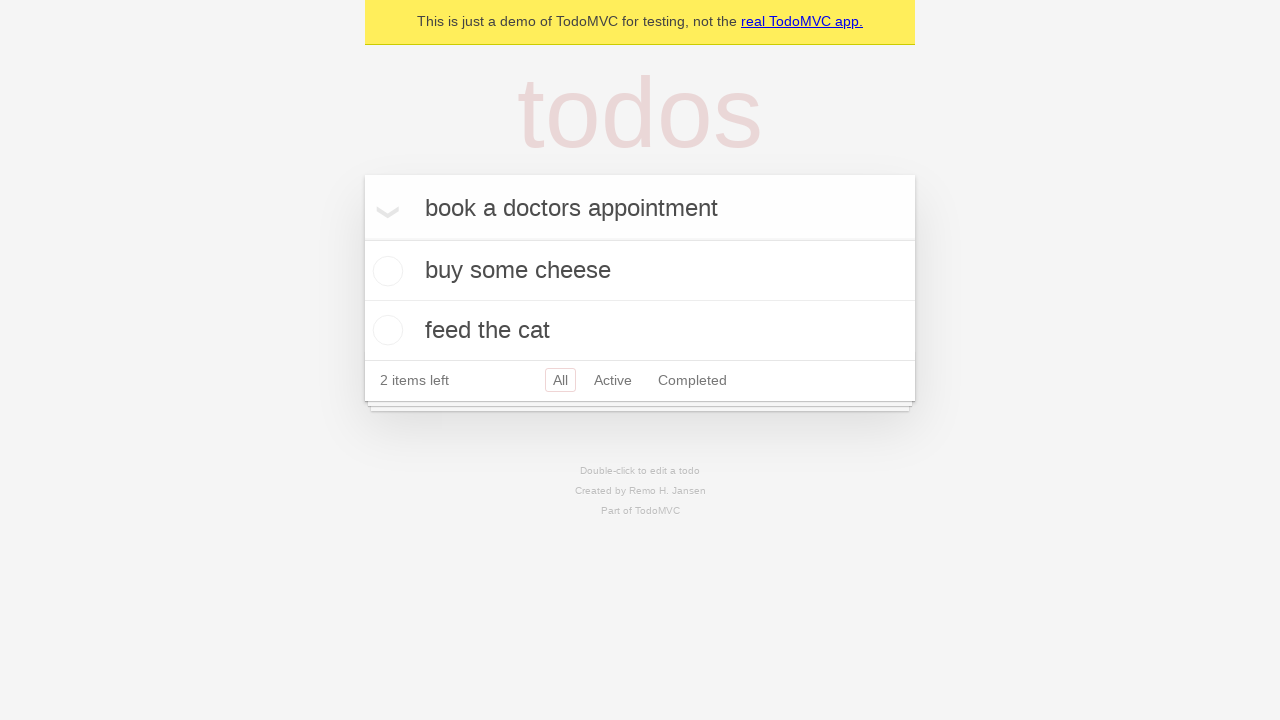

Pressed Enter to create third todo item on internal:attr=[placeholder="What needs to be done?"i]
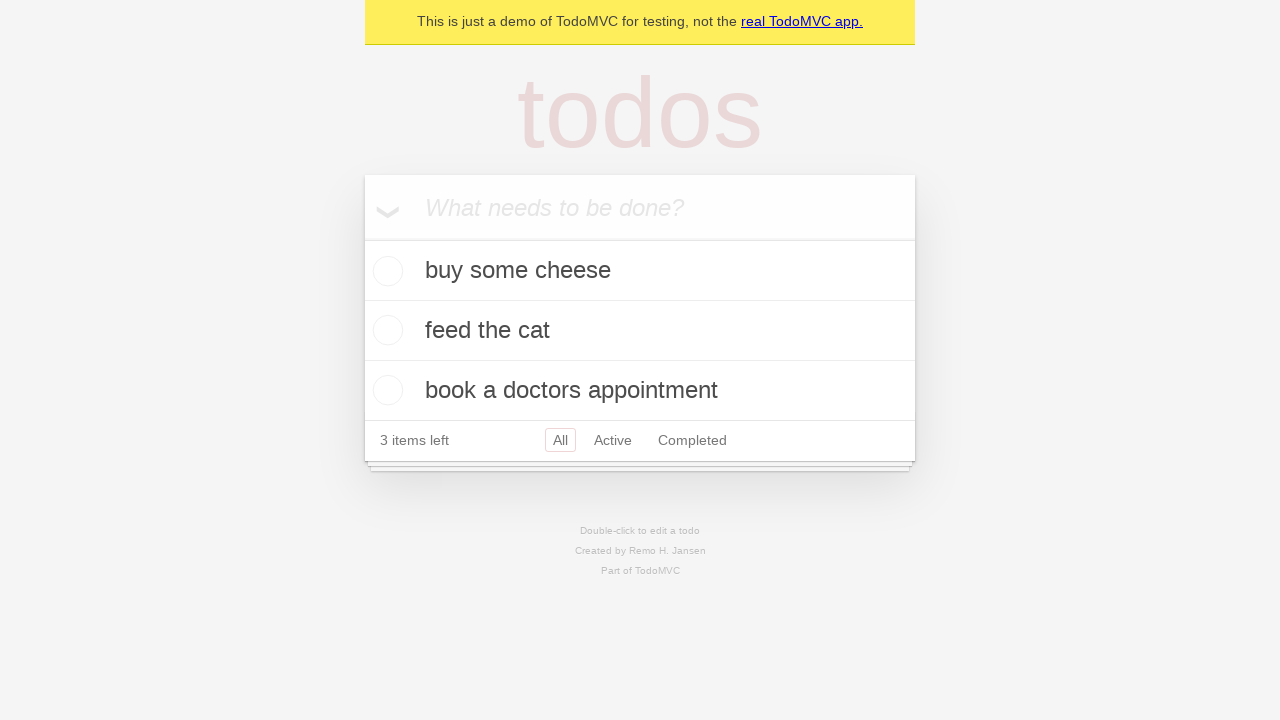

Checked the second todo item ('feed the cat') at (385, 330) on internal:testid=[data-testid="todo-item"s] >> nth=1 >> internal:role=checkbox
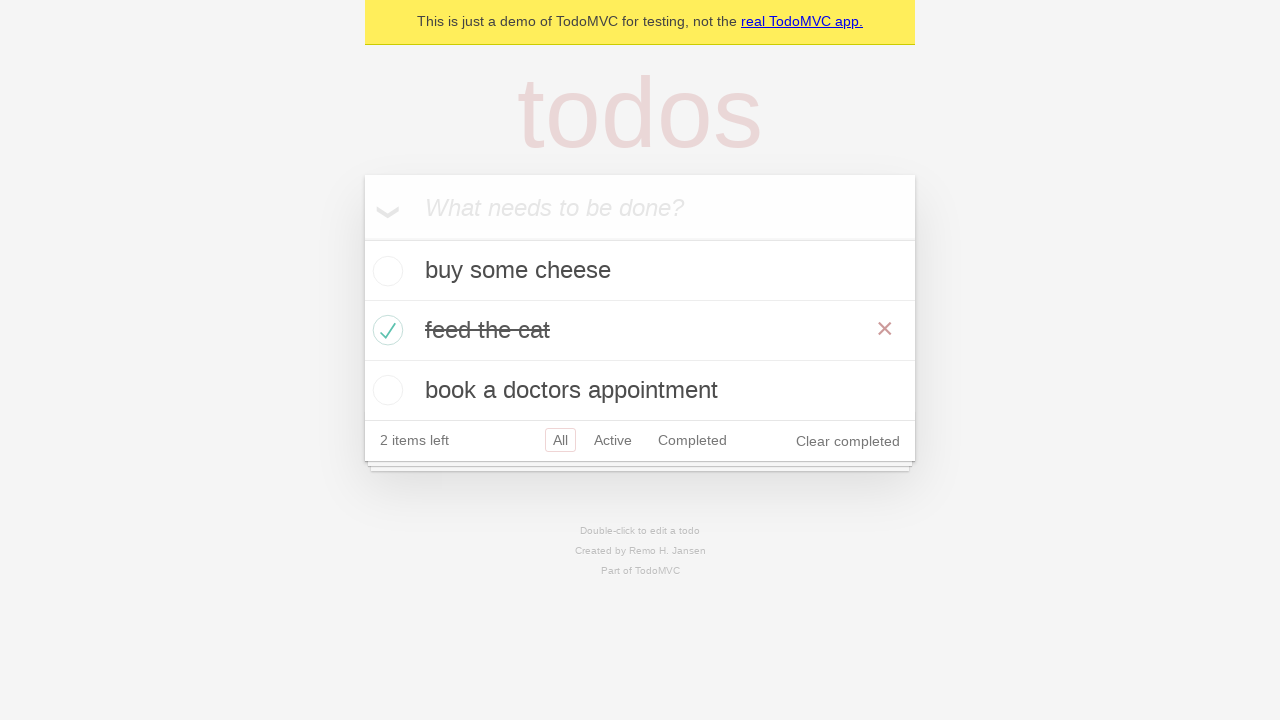

Clicked 'Clear completed' button at (848, 441) on internal:role=button[name="Clear completed"i]
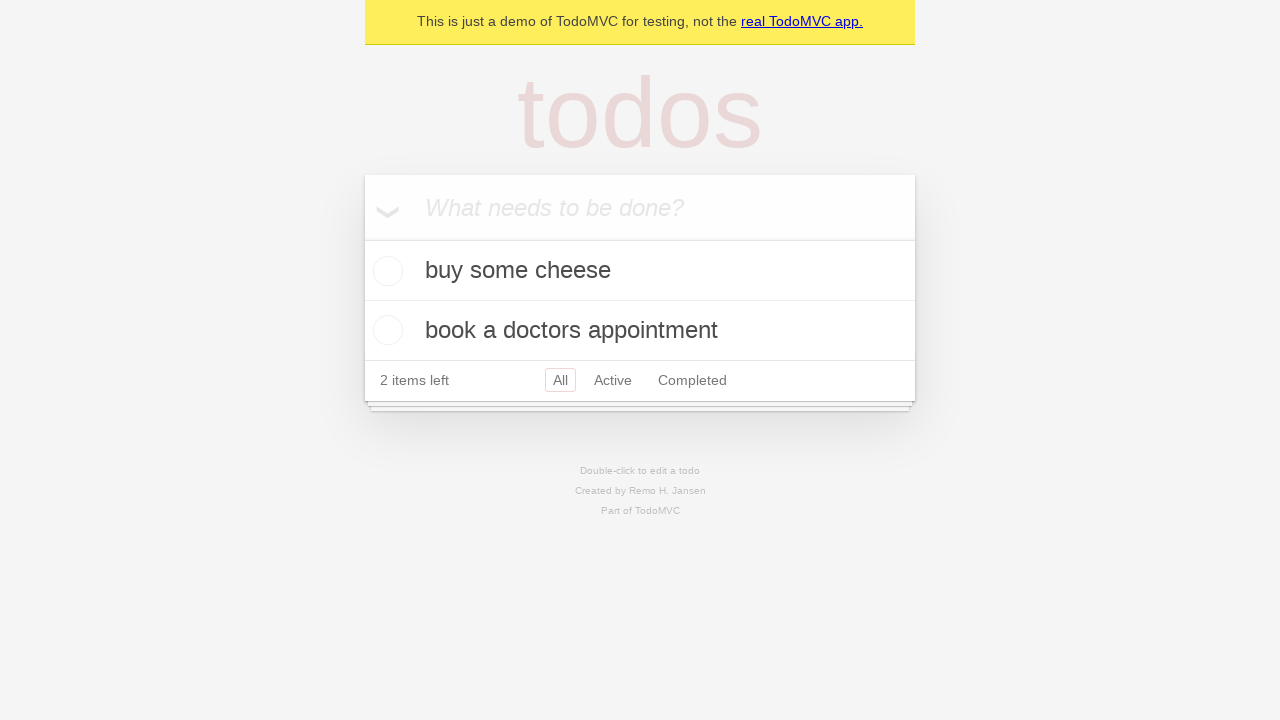

Verified todo items are displayed after clearing completed items
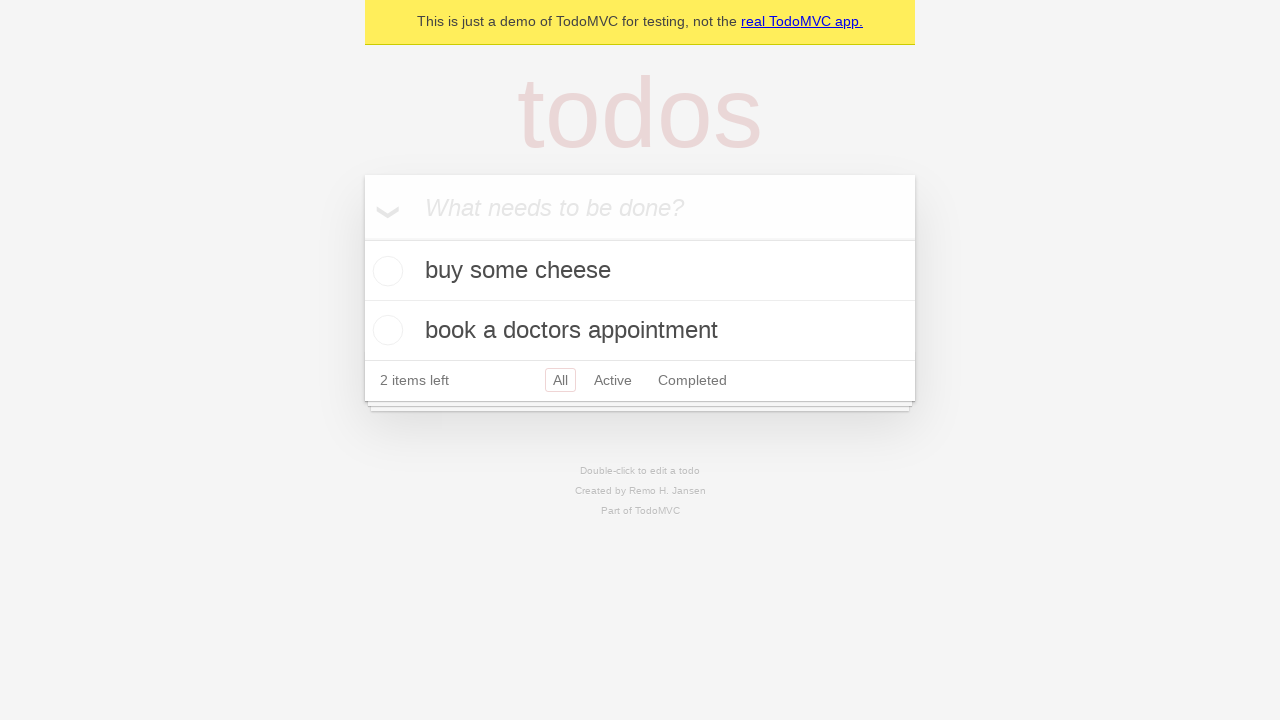

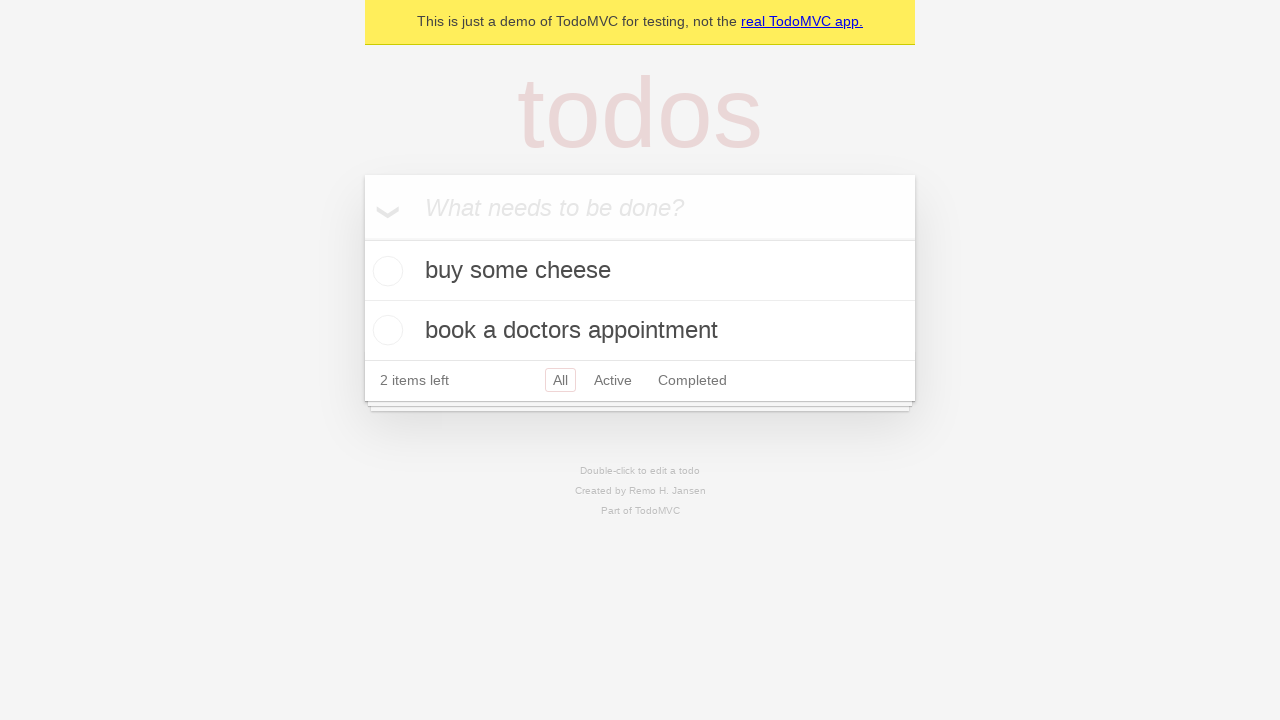